Navigates to DemoQA website, clicks on Widgets menu, selects the Select Menu submenu, and interacts with a multiselect dropdown to select multiple color options

Starting URL: https://demoqa.com/

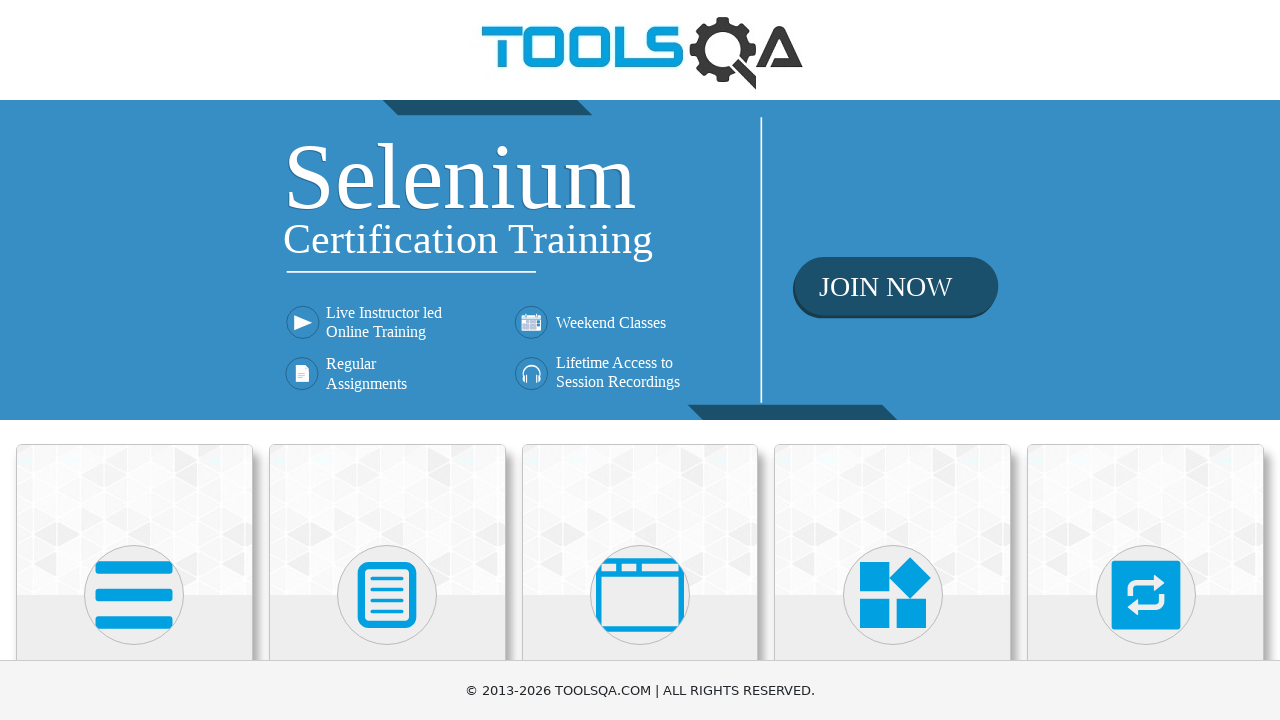

Clicked on Widgets menu card
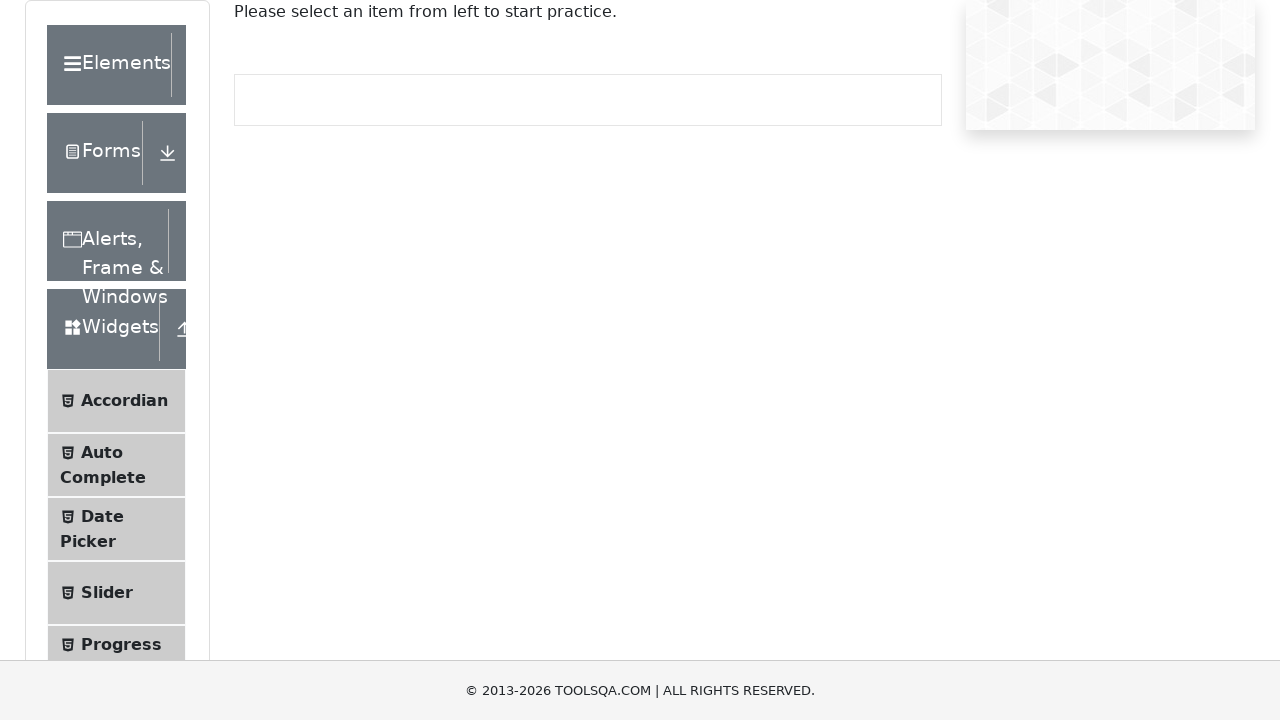

Widgets submenu loaded and selector became available
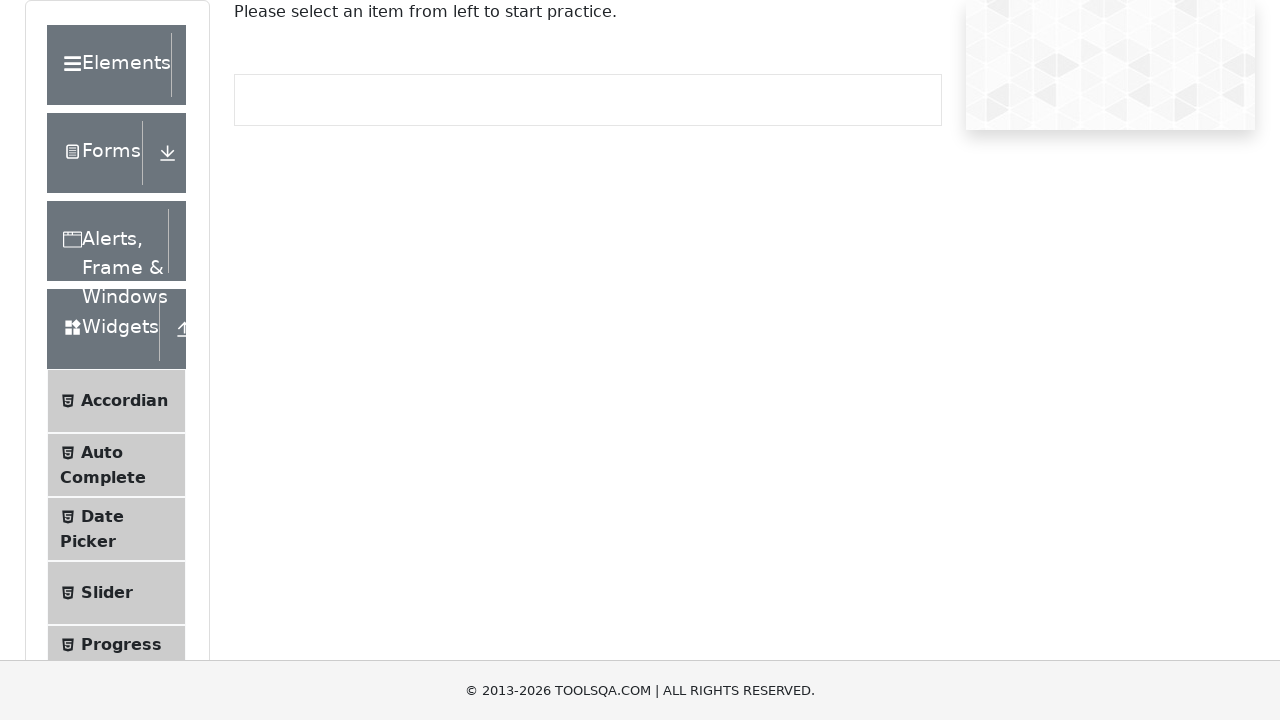

Scrolled Select Menu item into view
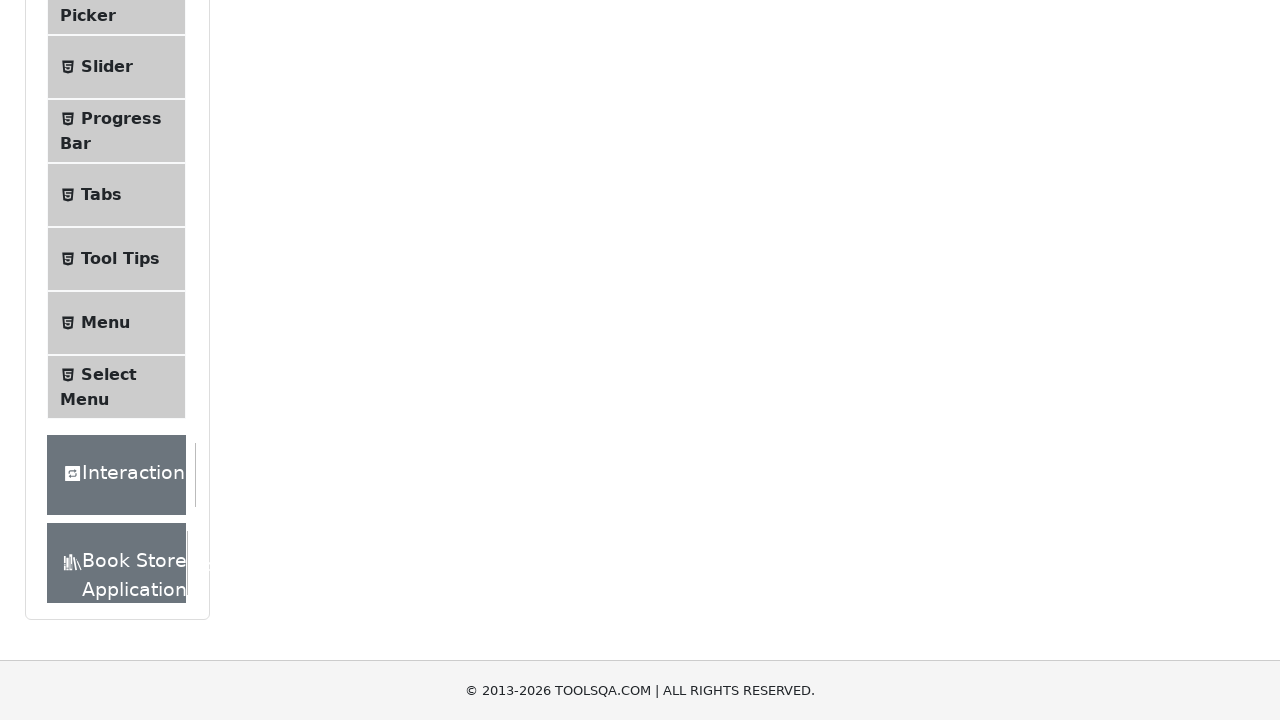

Clicked on Select Menu submenu item
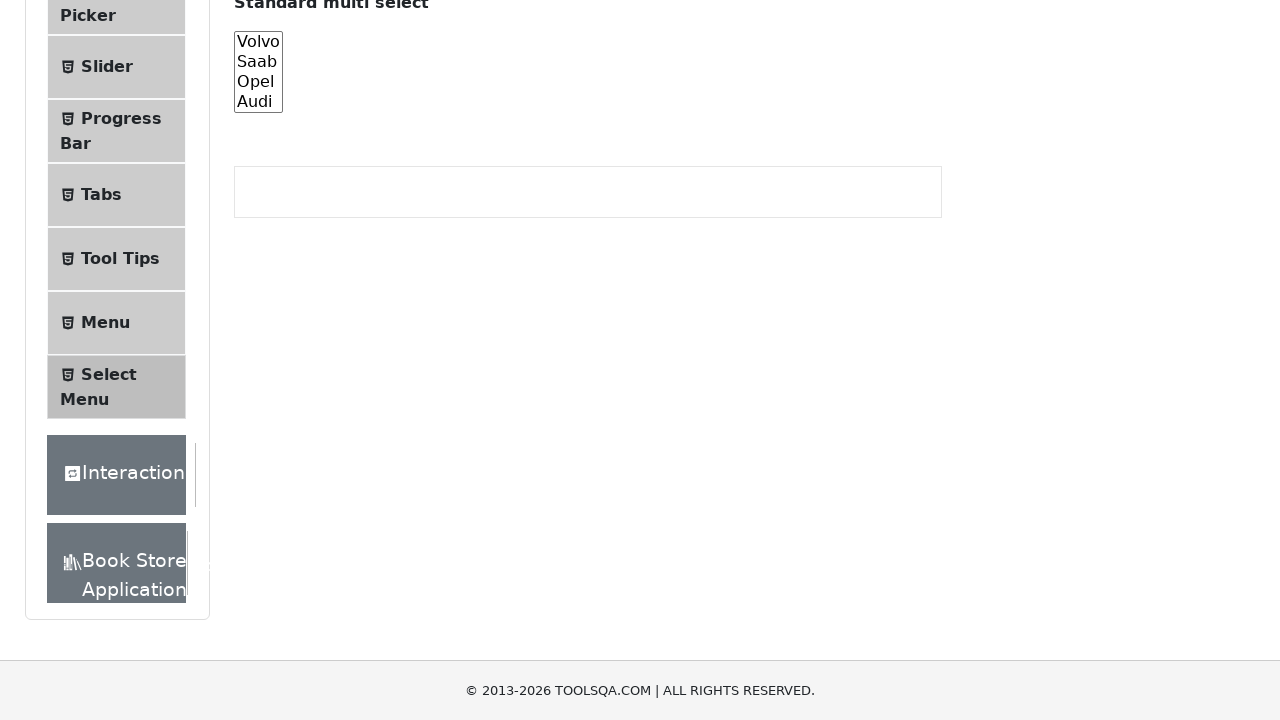

Multiselect dropdown element became visible
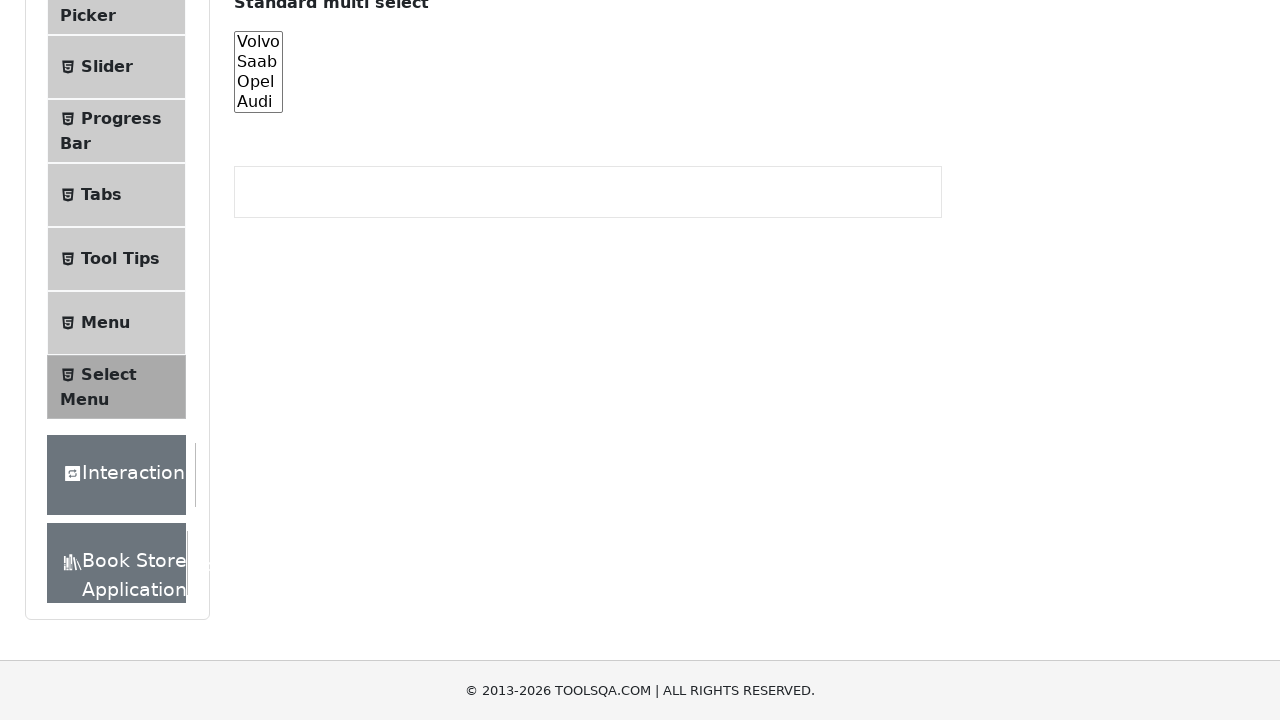

Clicked on multiselect dropdown to open options at (405, 360) on xpath=//b[text()='Multiselect drop down']/parent::p/following-sibling::div
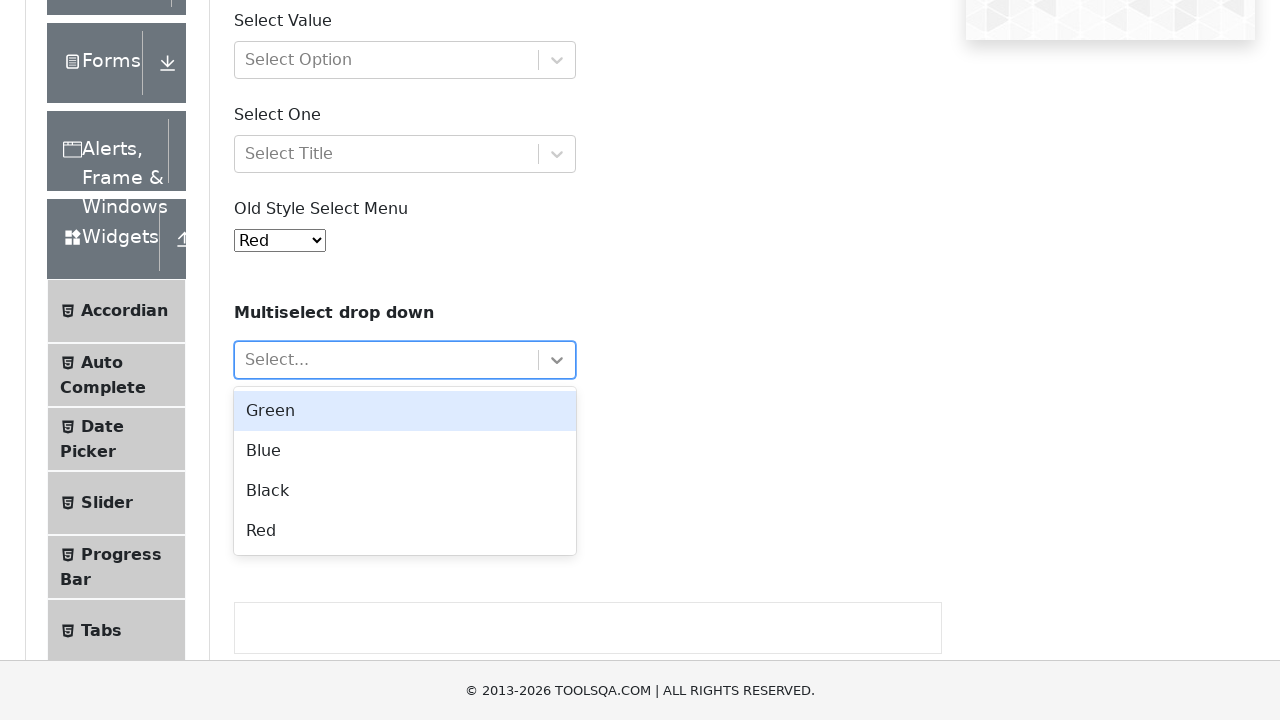

Color options became visible in dropdown
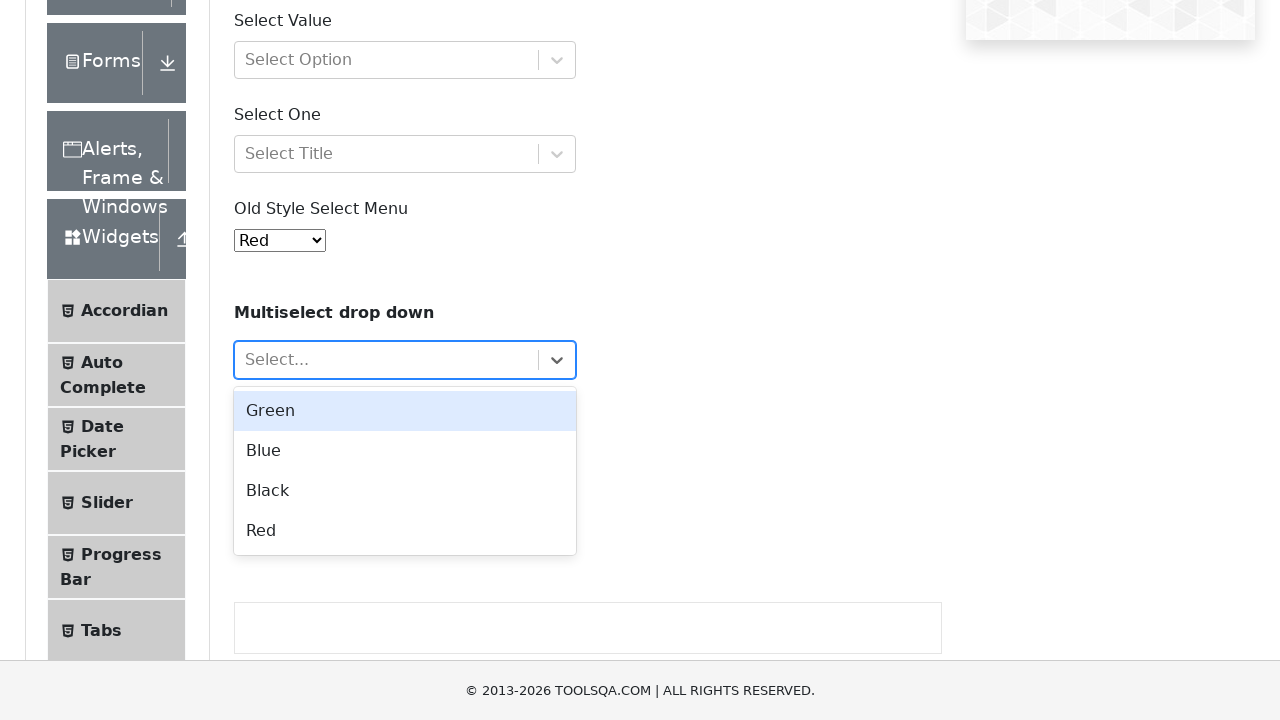

Selected Green option from multiselect dropdown
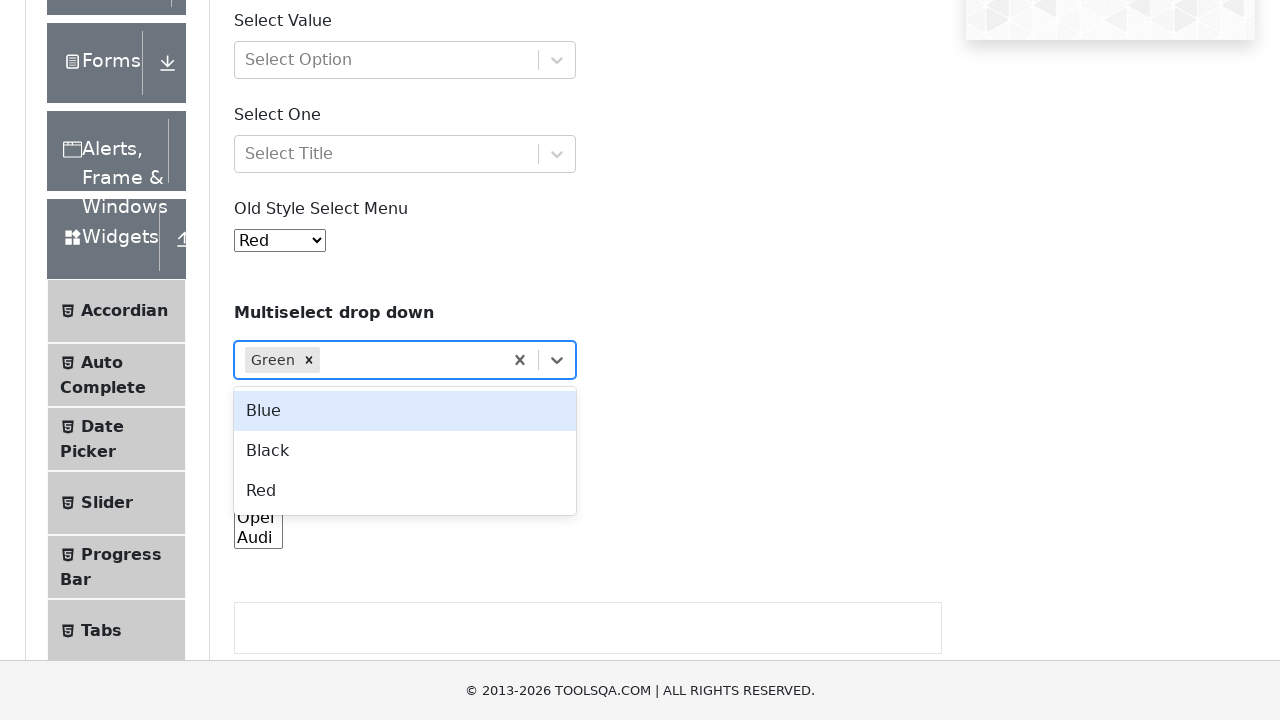

Waited 500ms for dropdown to refresh
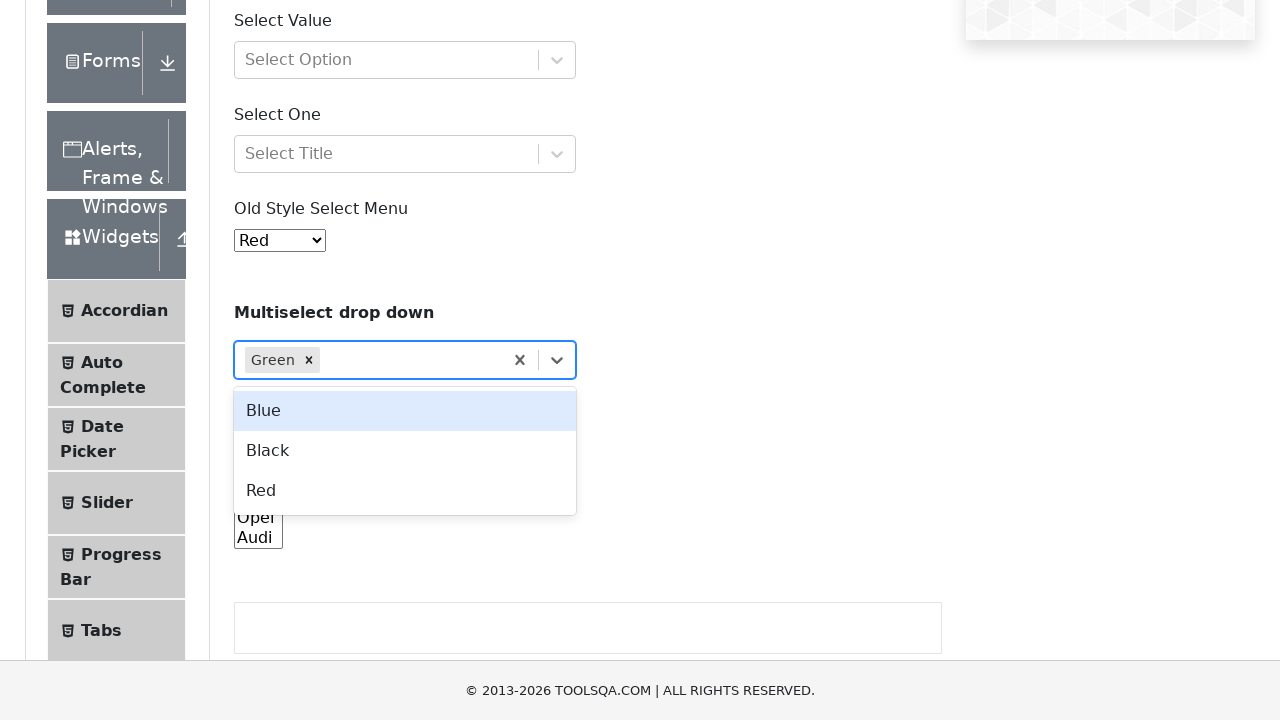

Selected Blue option from multiselect dropdown
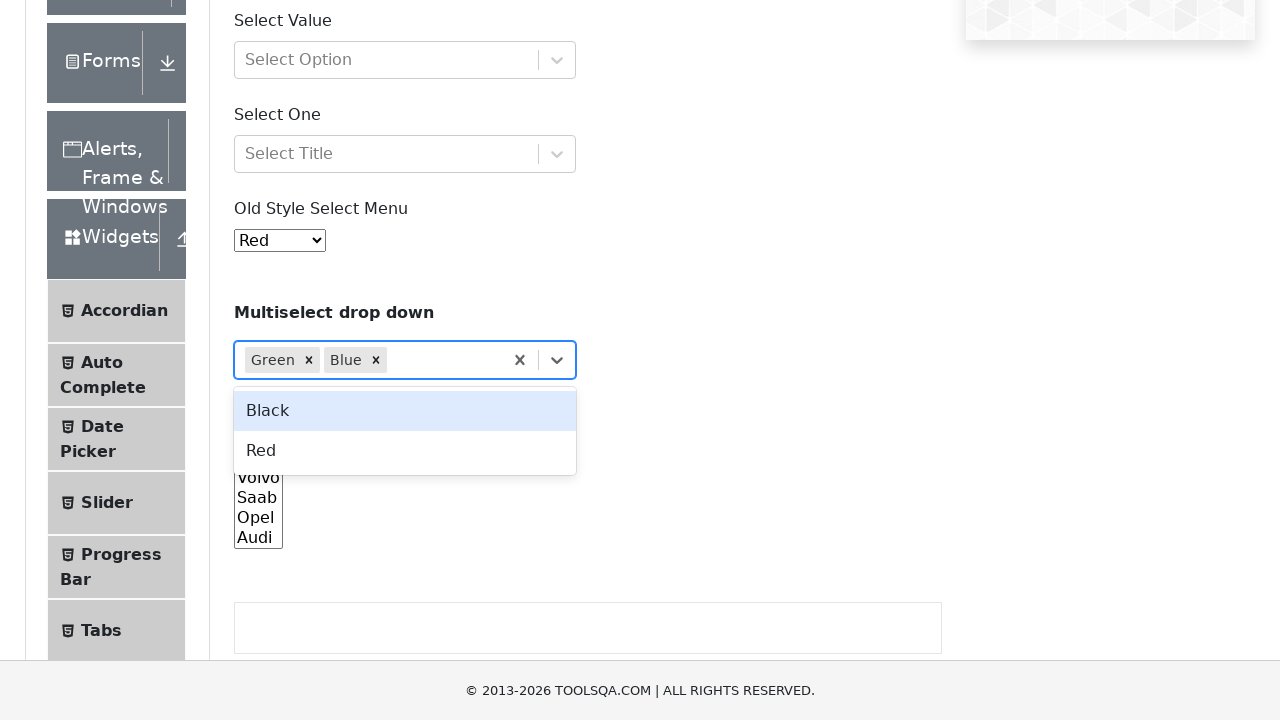

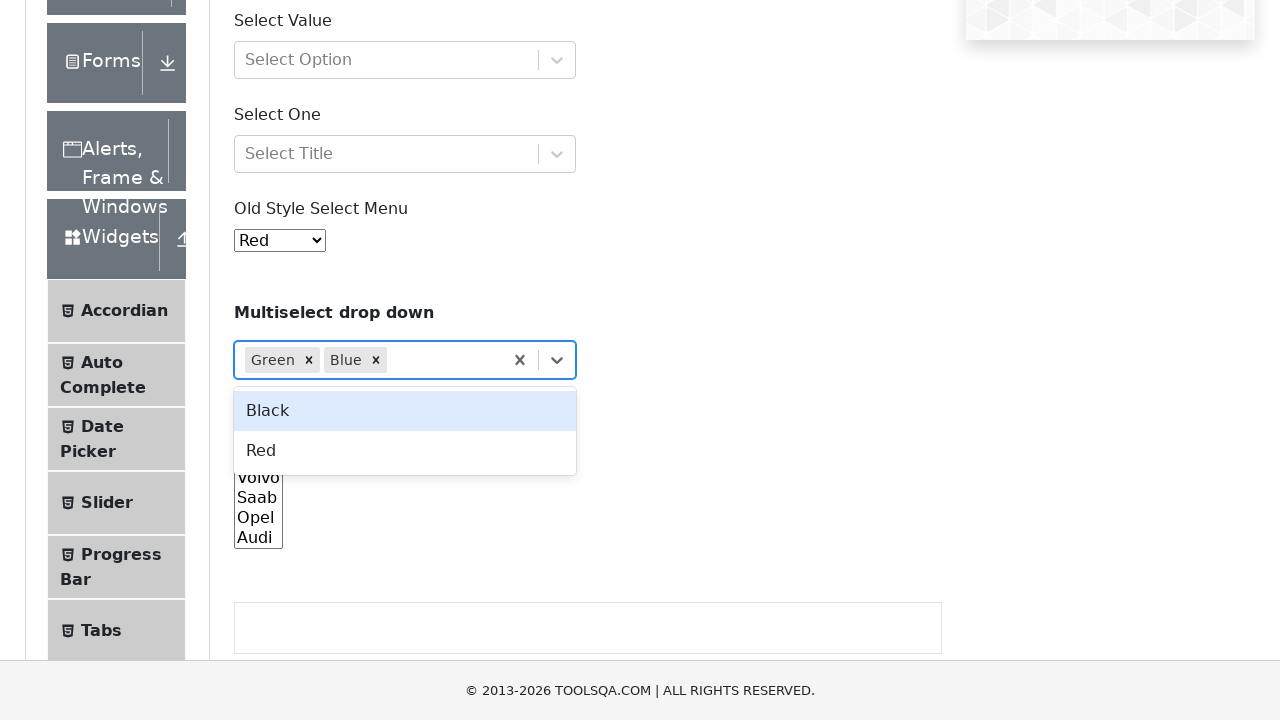